Basic browser automation test that navigates to Rahul Shetty Academy website and verifies the page loads by checking the title and URL.

Starting URL: https://rahulshettyacademy.com/

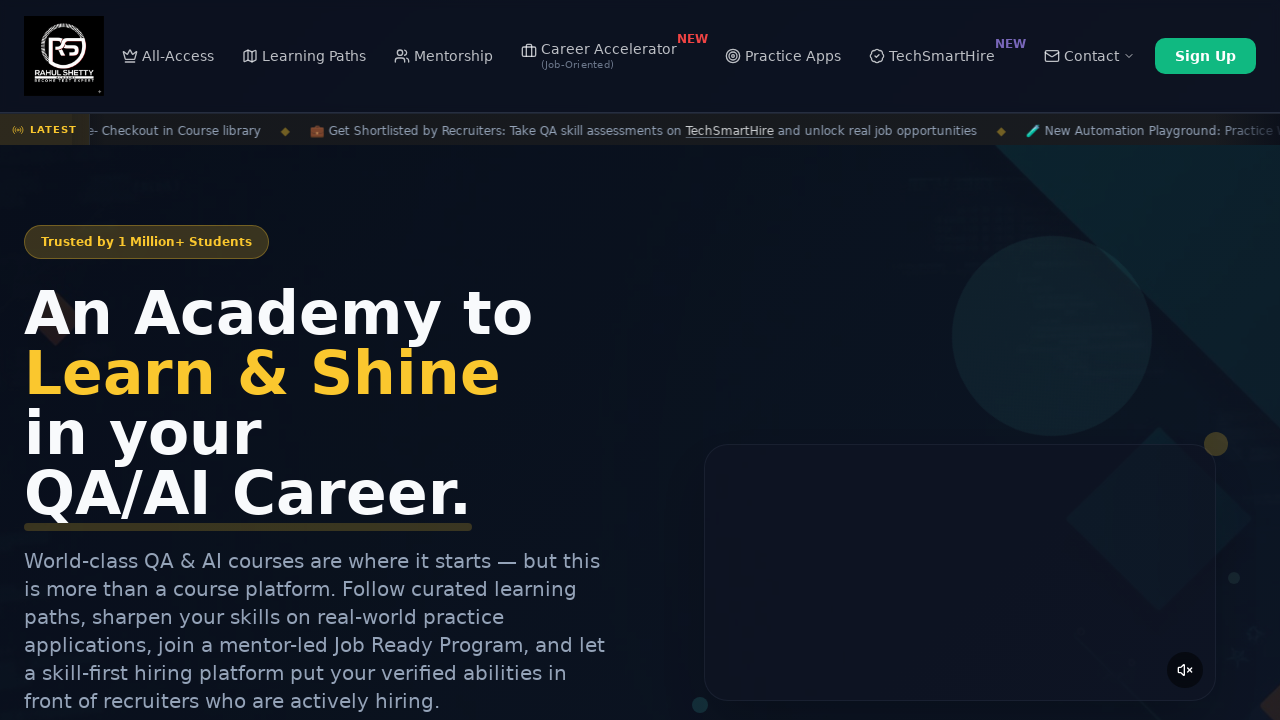

Waited for page to fully load (domcontentloaded)
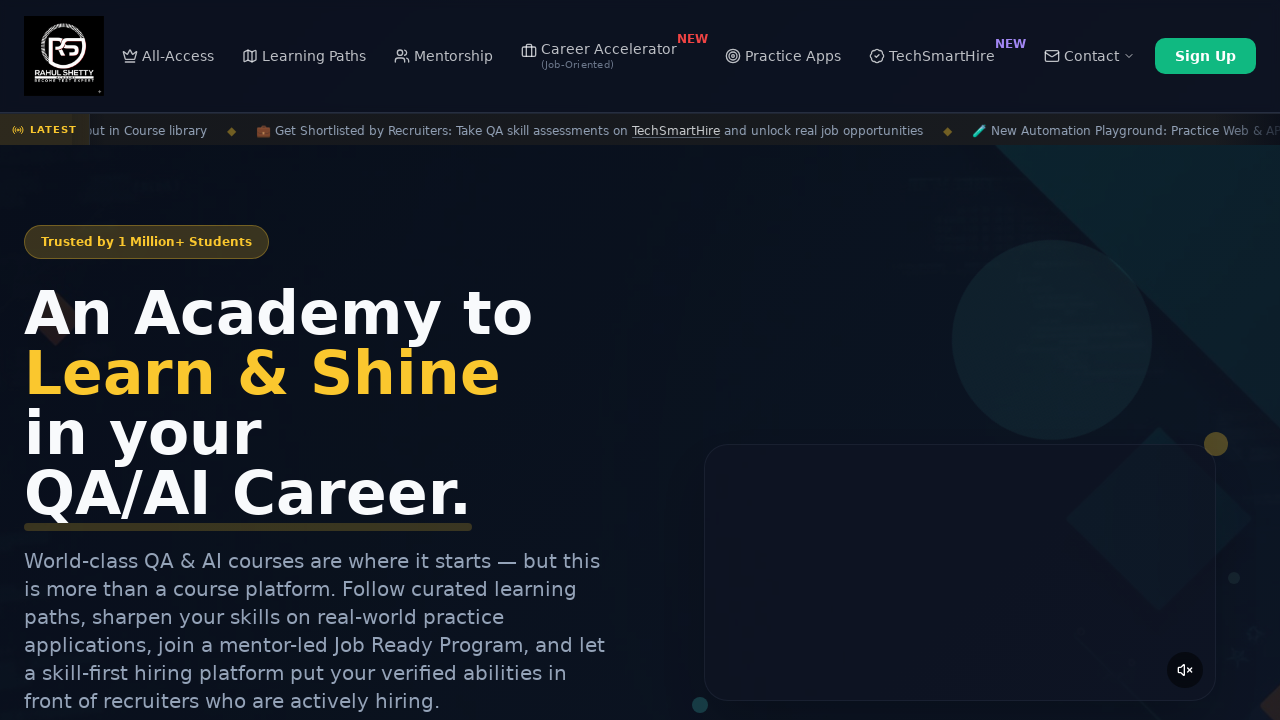

Retrieved page title: Rahul Shetty Academy | QA Automation, Playwright, AI Testing & Online Training
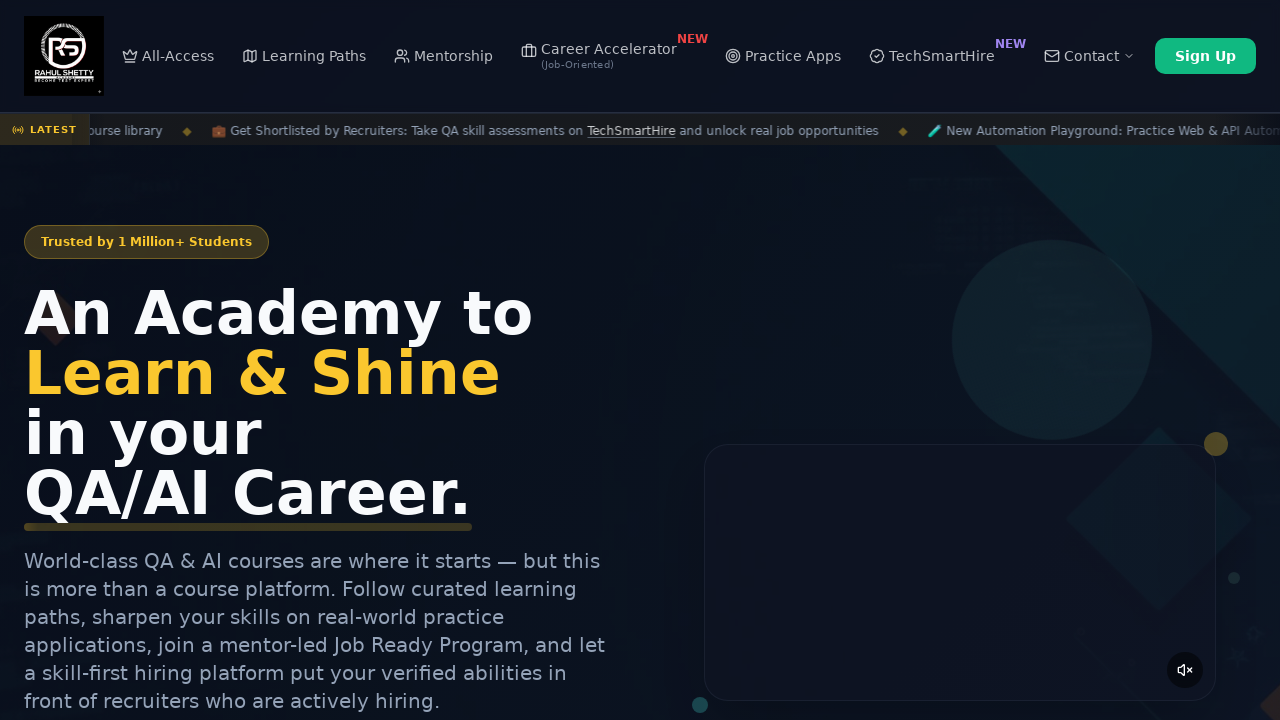

Retrieved current URL: https://rahulshettyacademy.com/
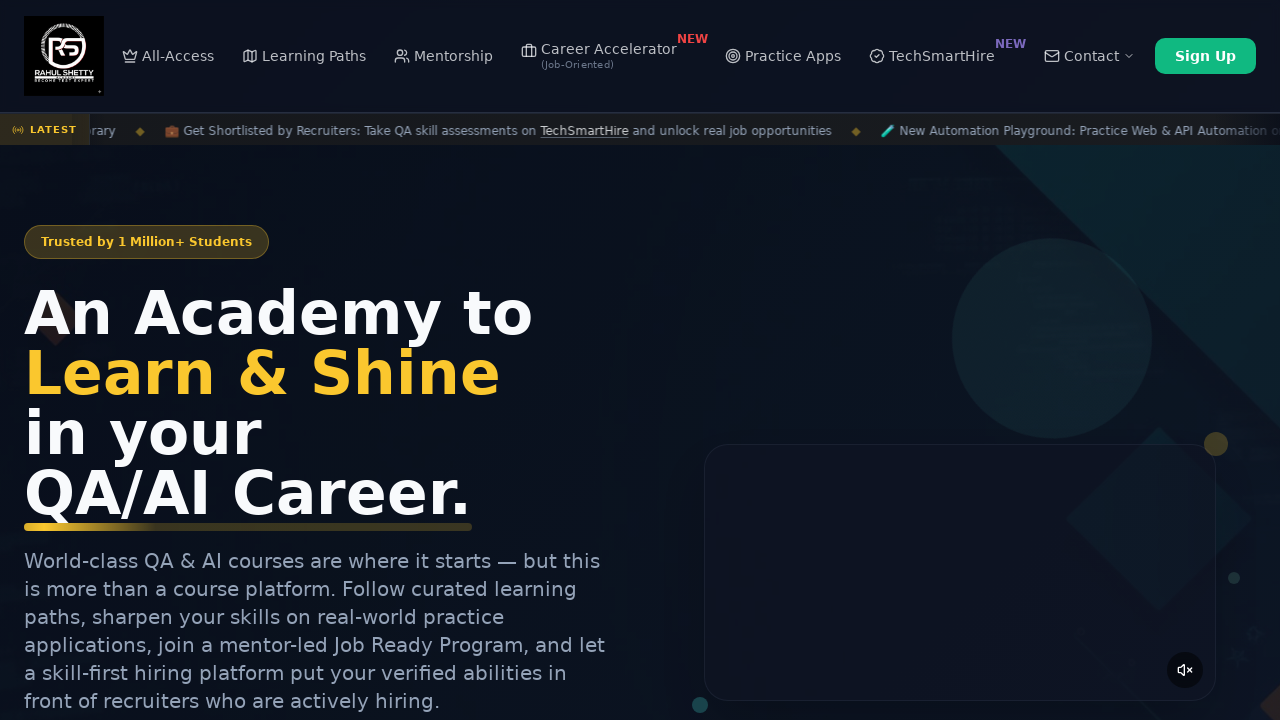

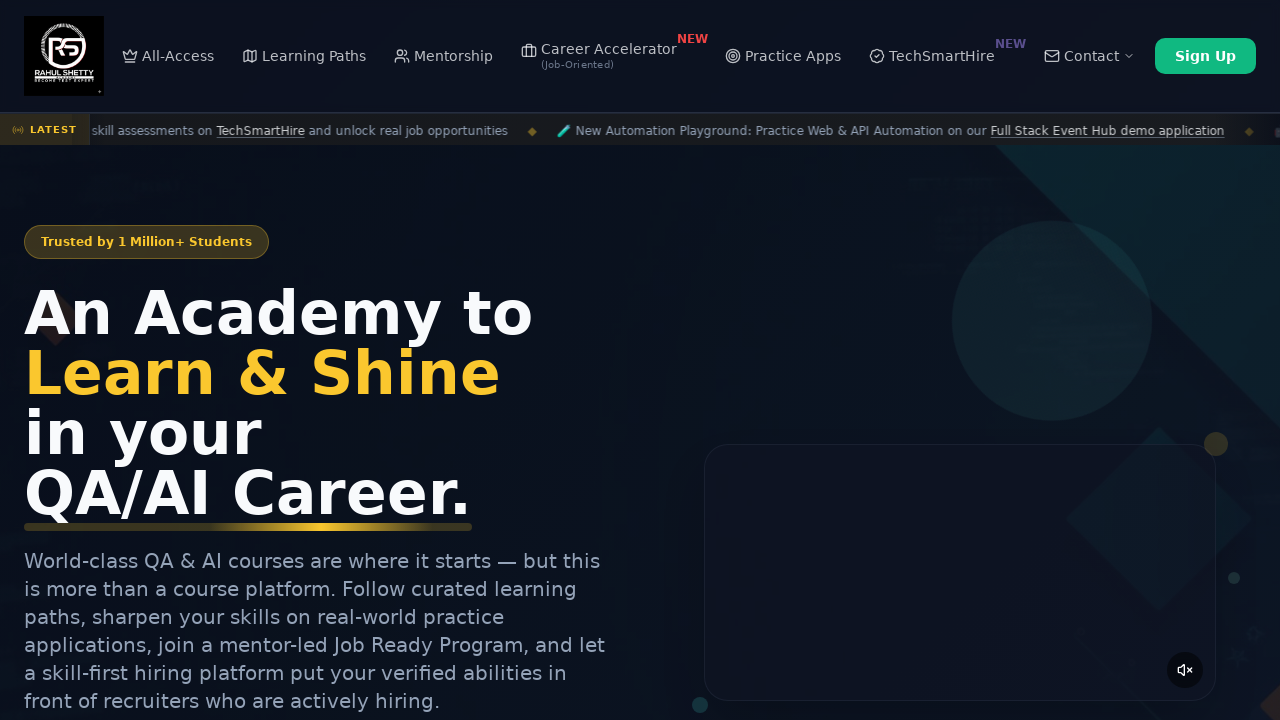